Navigates through the "Most Popular Works" carousel on the author.today homepage by clicking the Next button multiple times to browse through book covers

Starting URL: https://author.today/

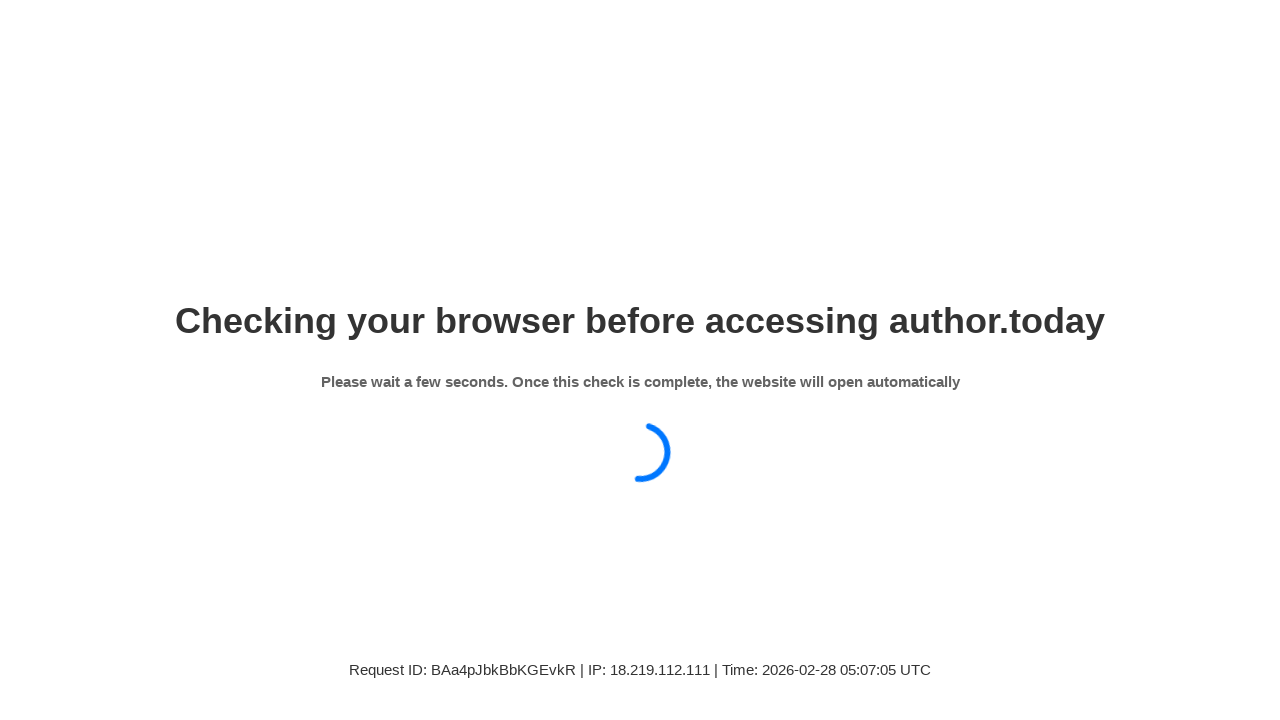

Most Popular Works section loaded
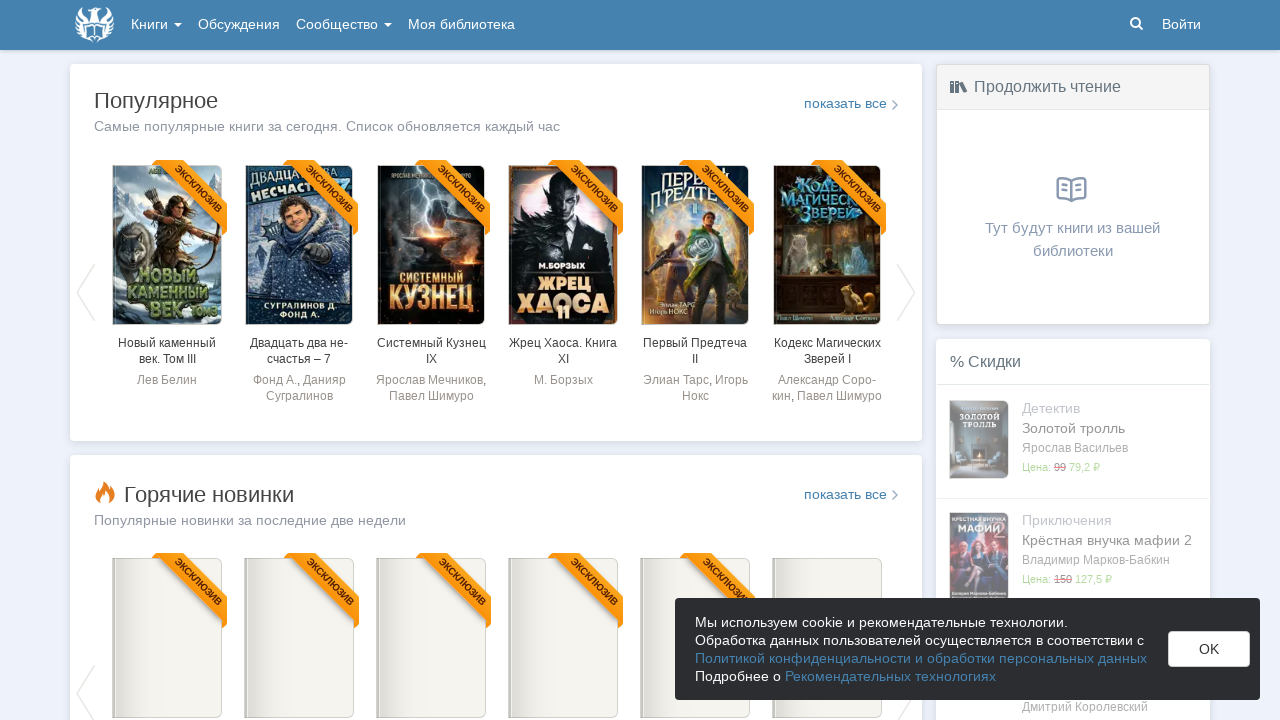

Book covers are visible in carousel
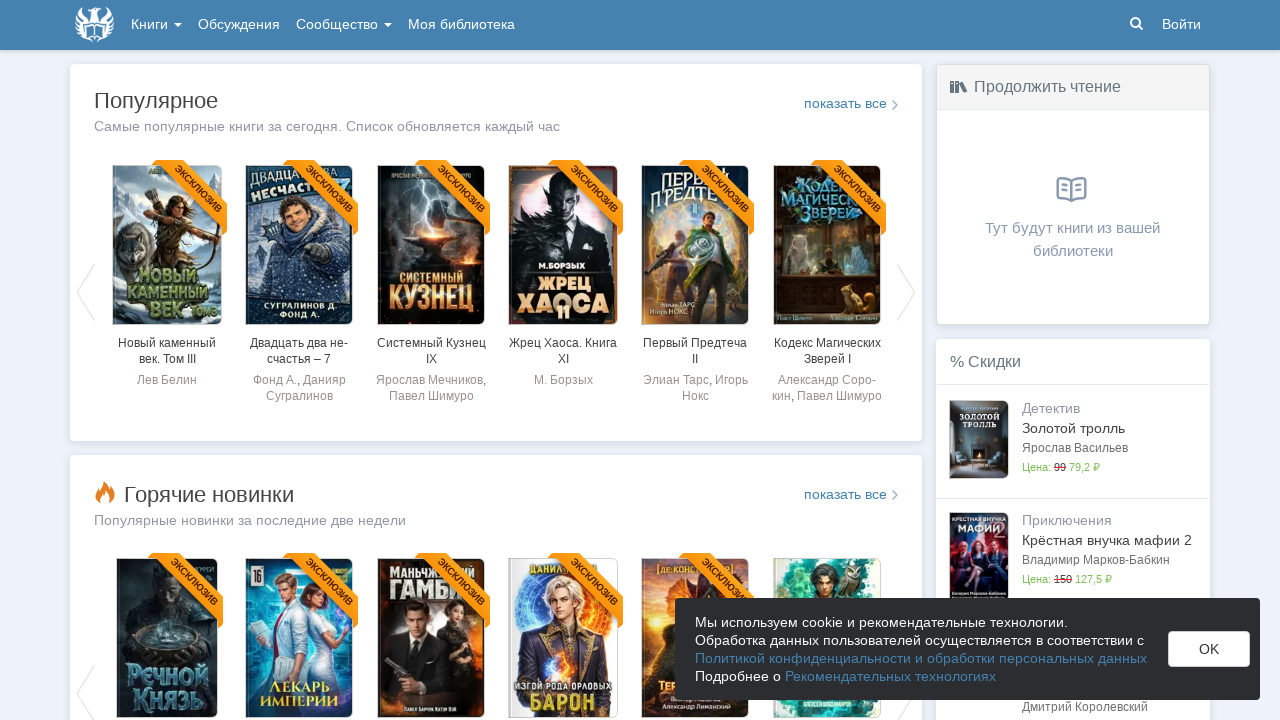

Clicked Next button to advance carousel (iteration 1/6) at (906, 291) on button[aria-label='Next']
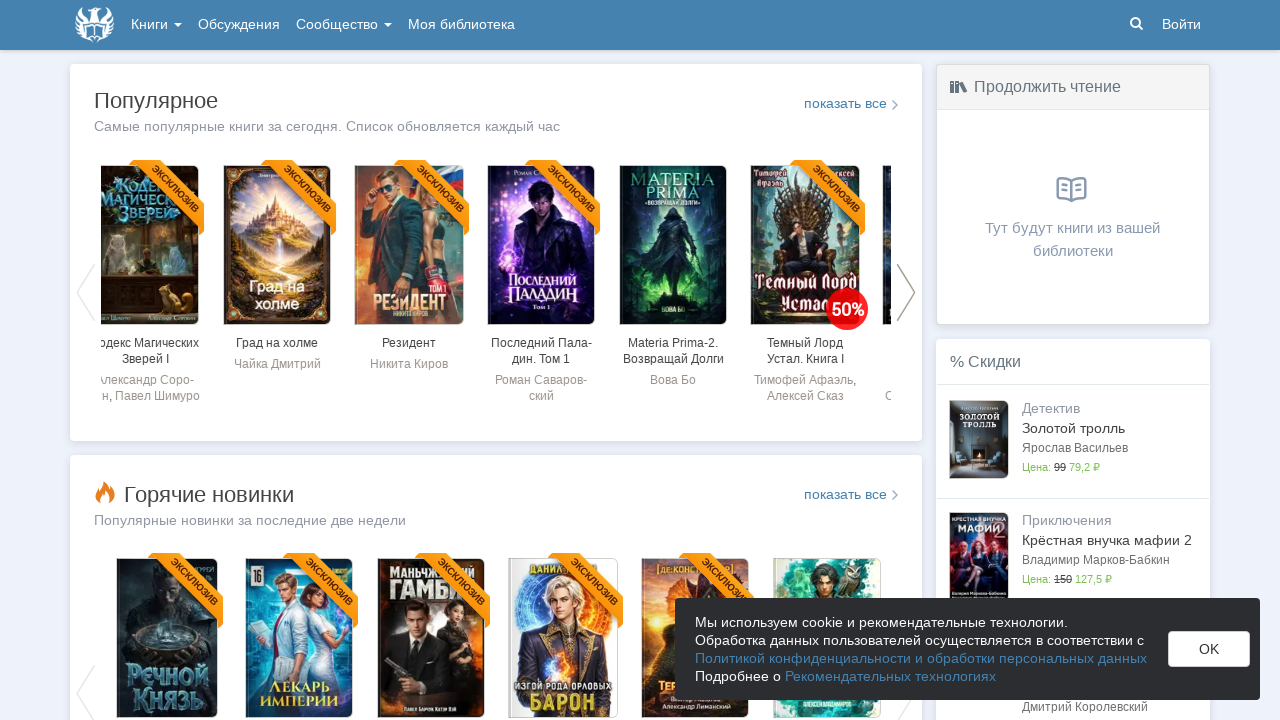

Carousel animation completed
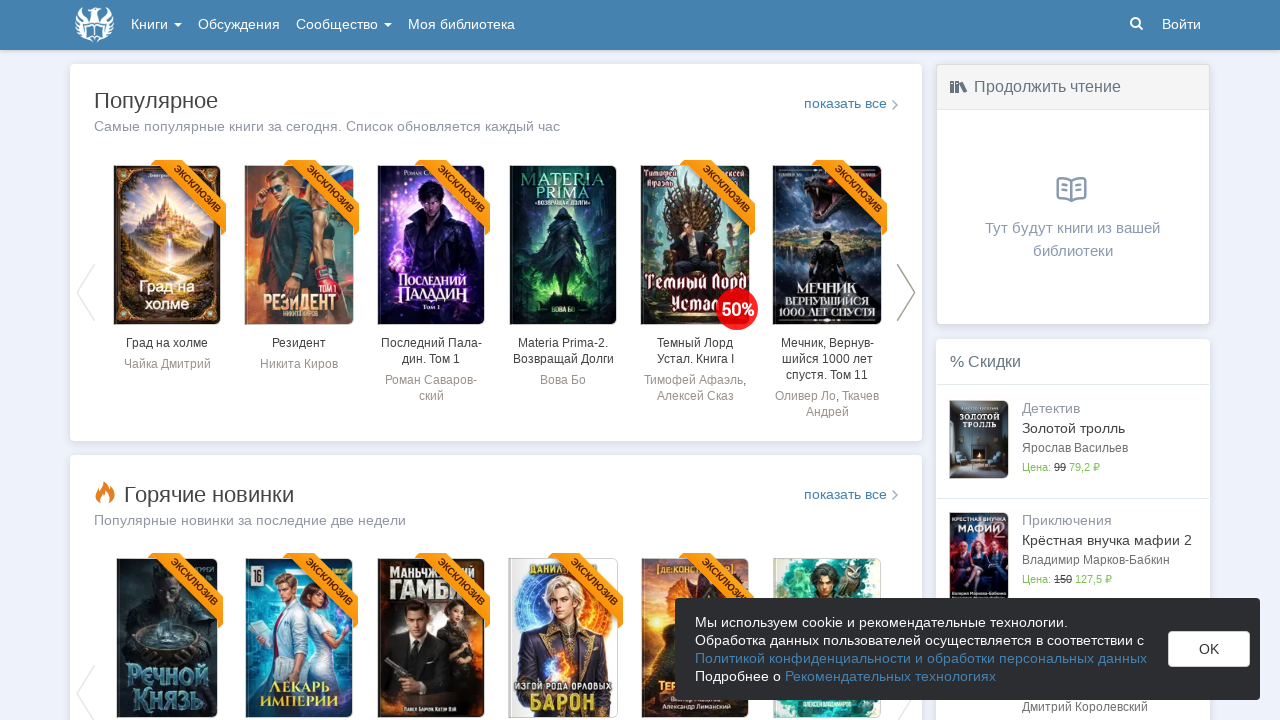

Book covers are visible in carousel
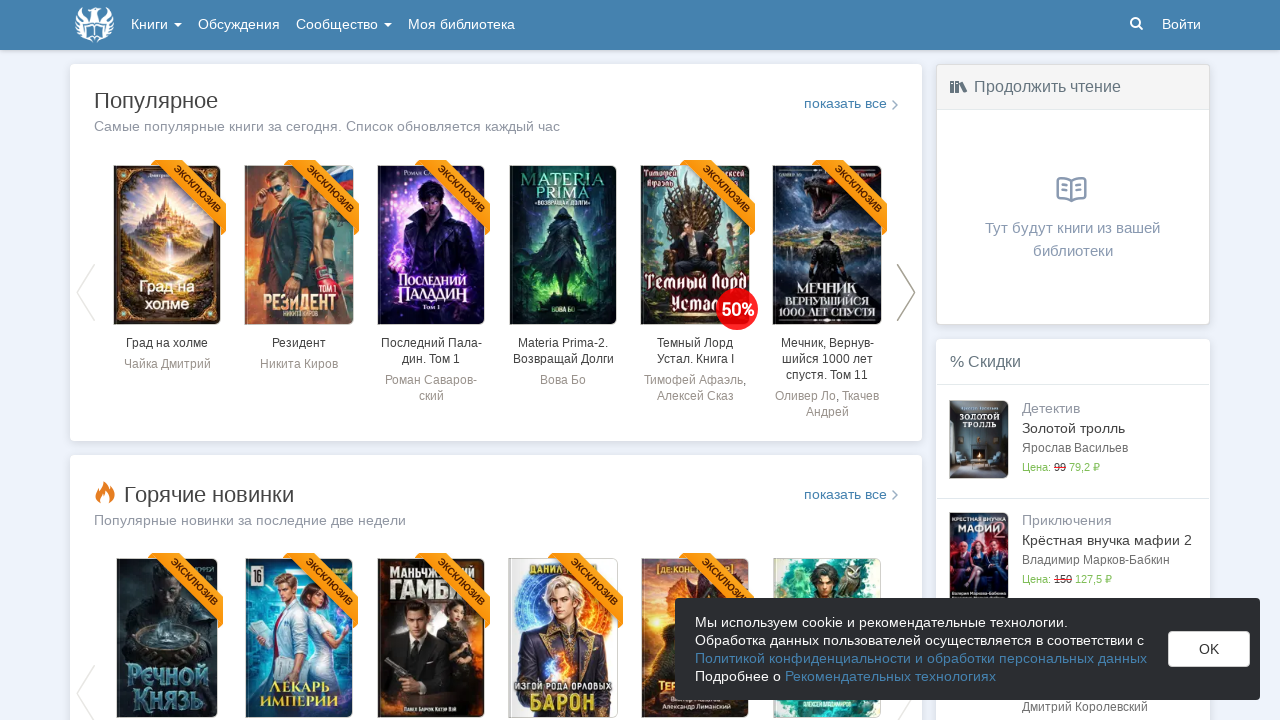

Clicked Next button to advance carousel (iteration 2/6) at (906, 291) on button[aria-label='Next']
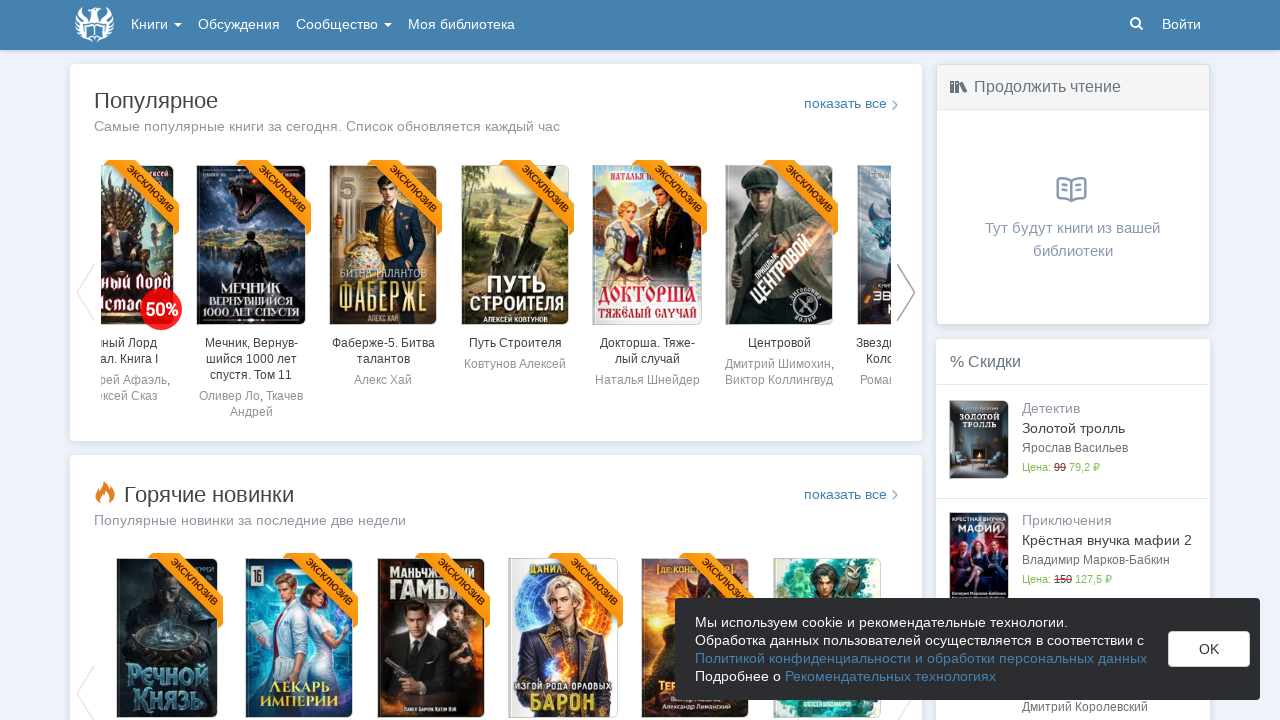

Carousel animation completed
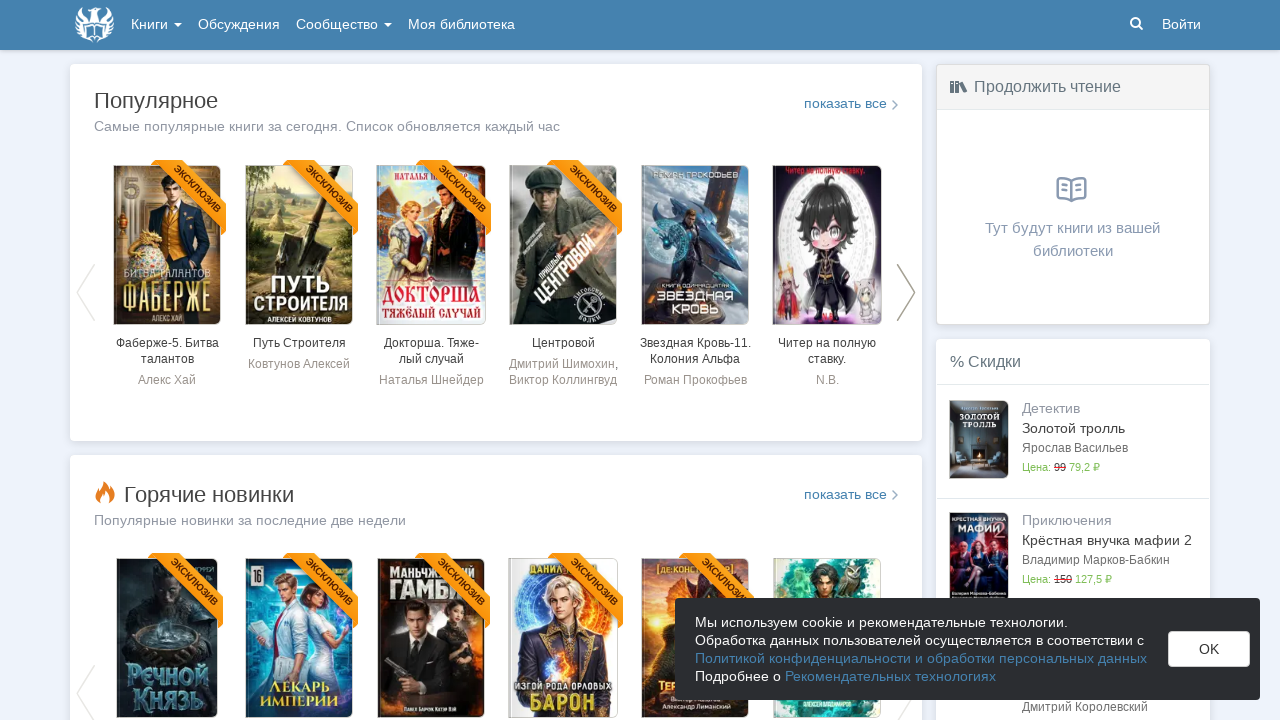

Book covers are visible in carousel
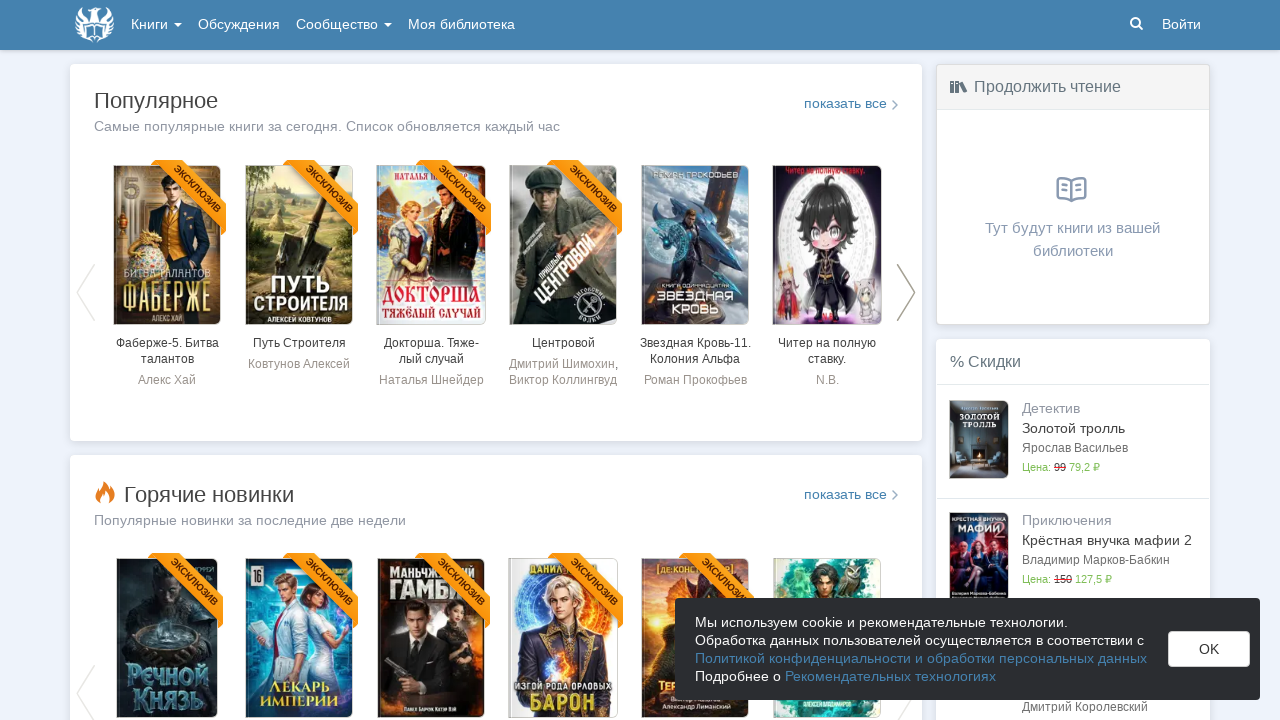

Clicked Next button to advance carousel (iteration 3/6) at (906, 291) on button[aria-label='Next']
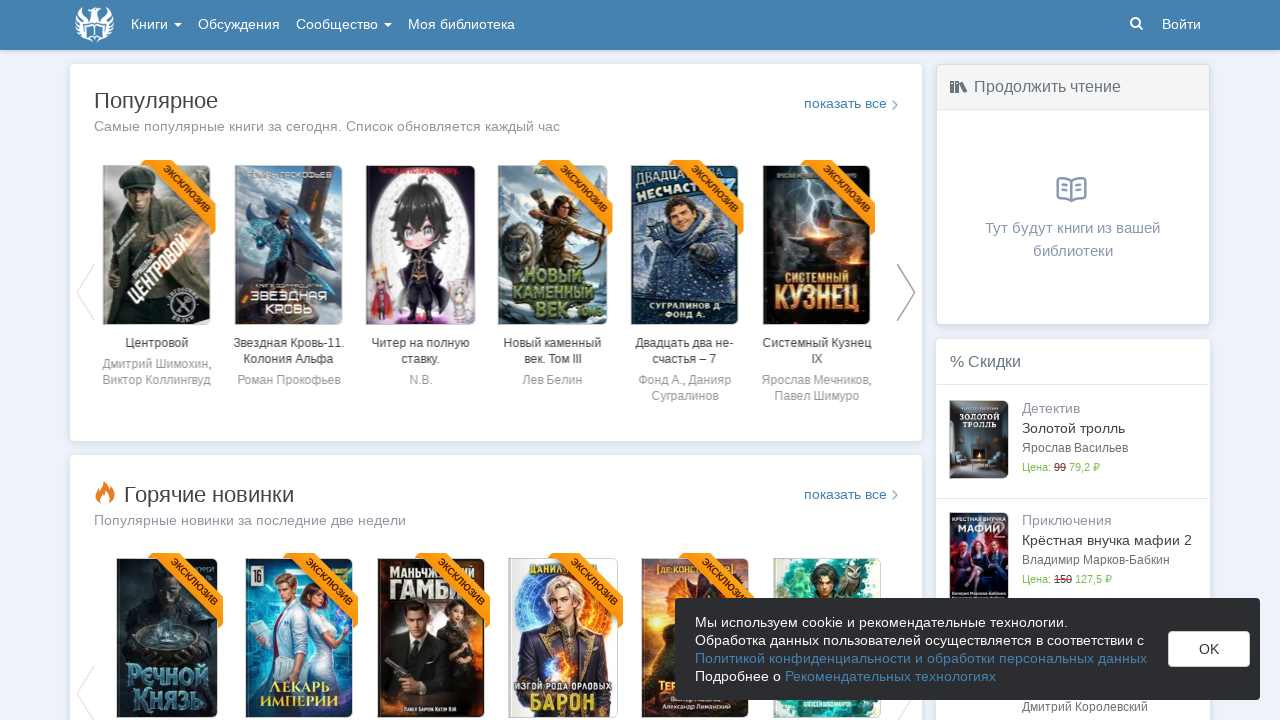

Carousel animation completed
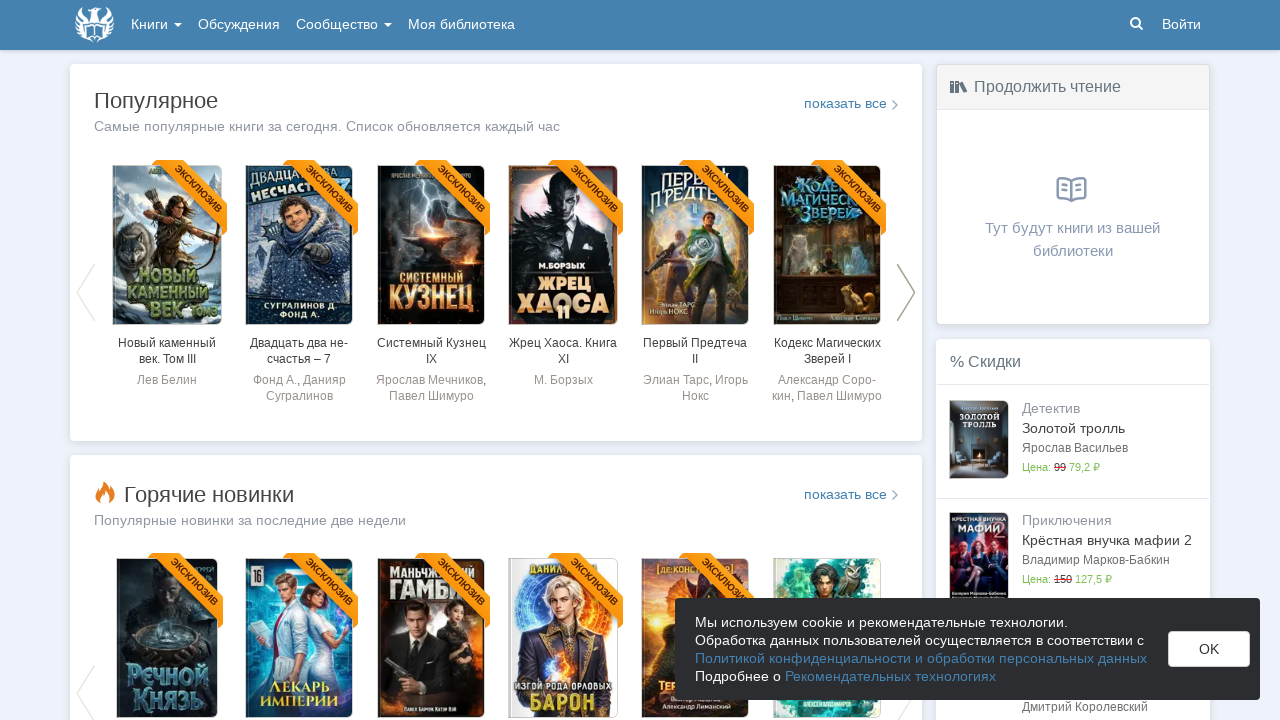

Book covers are visible in carousel
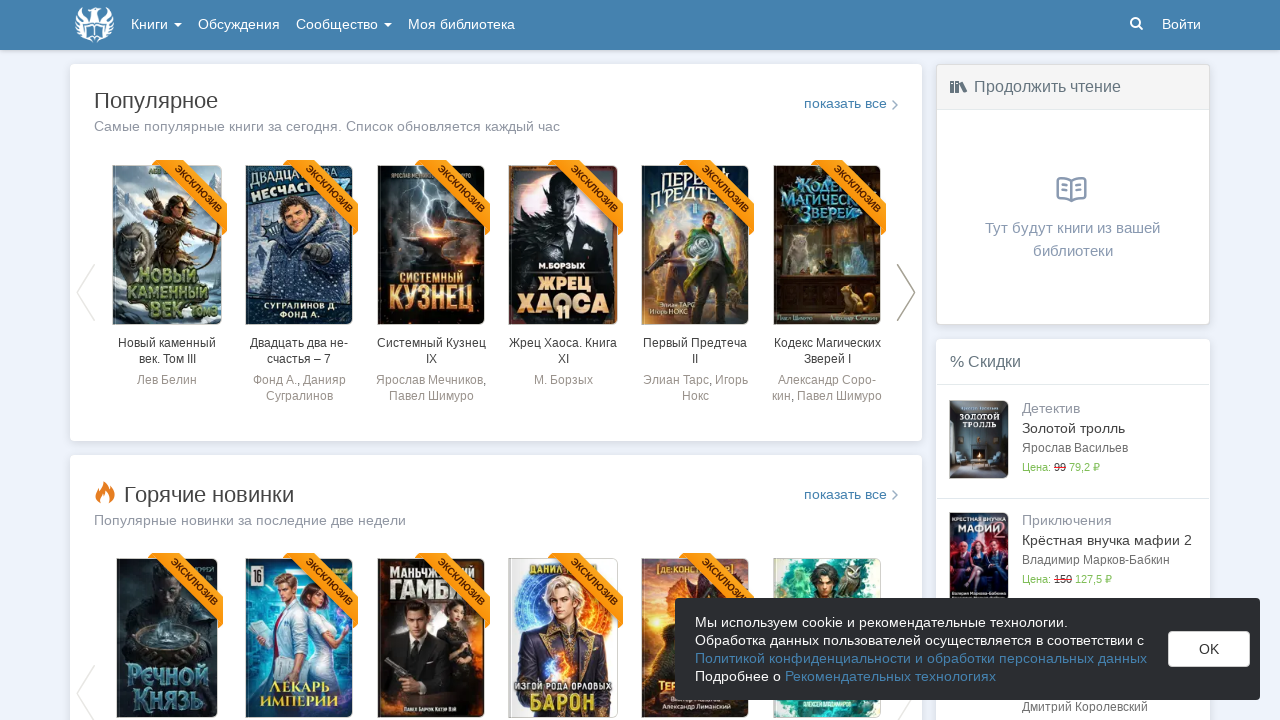

Clicked Next button to advance carousel (iteration 4/6) at (906, 291) on button[aria-label='Next']
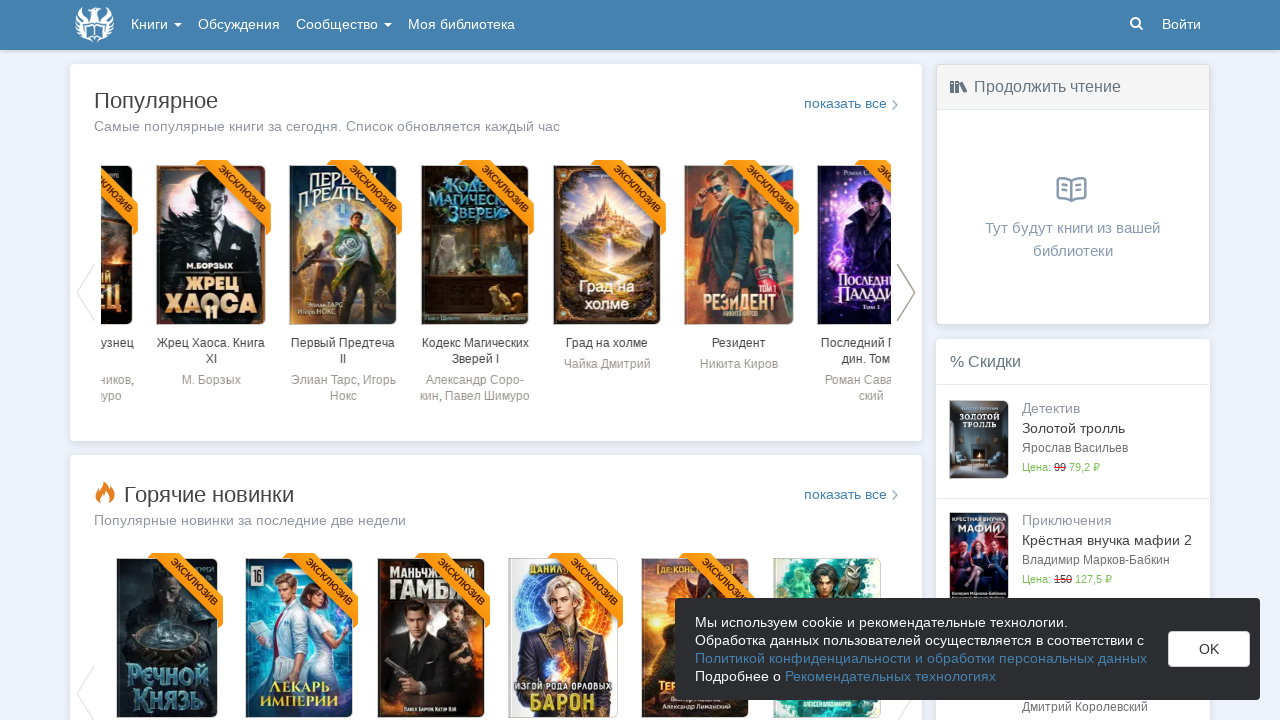

Carousel animation completed
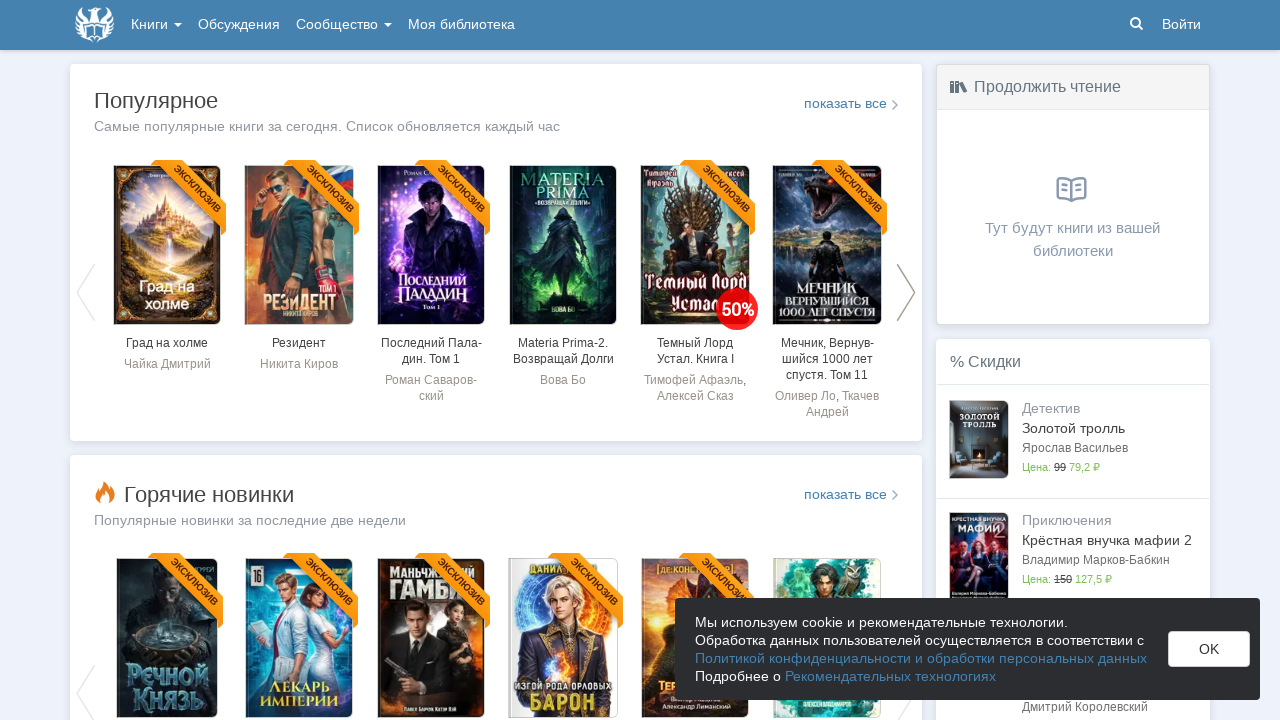

Book covers are visible in carousel
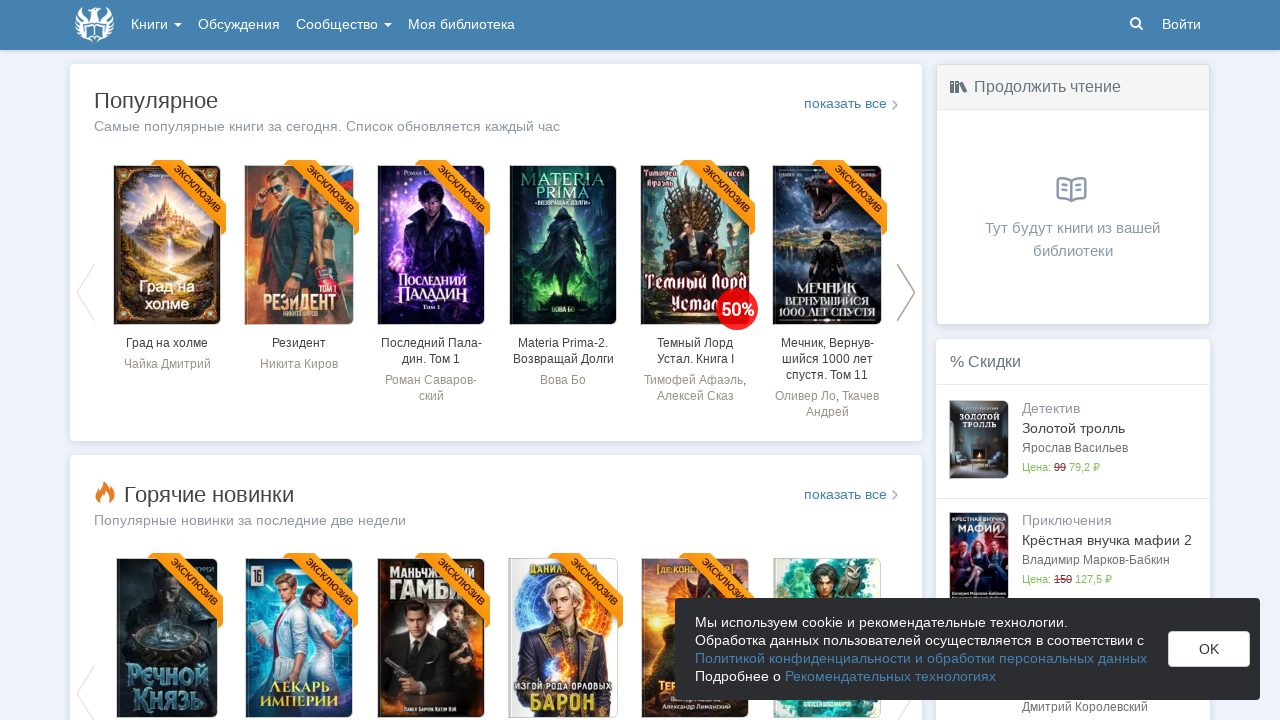

Clicked Next button to advance carousel (iteration 5/6) at (906, 291) on button[aria-label='Next']
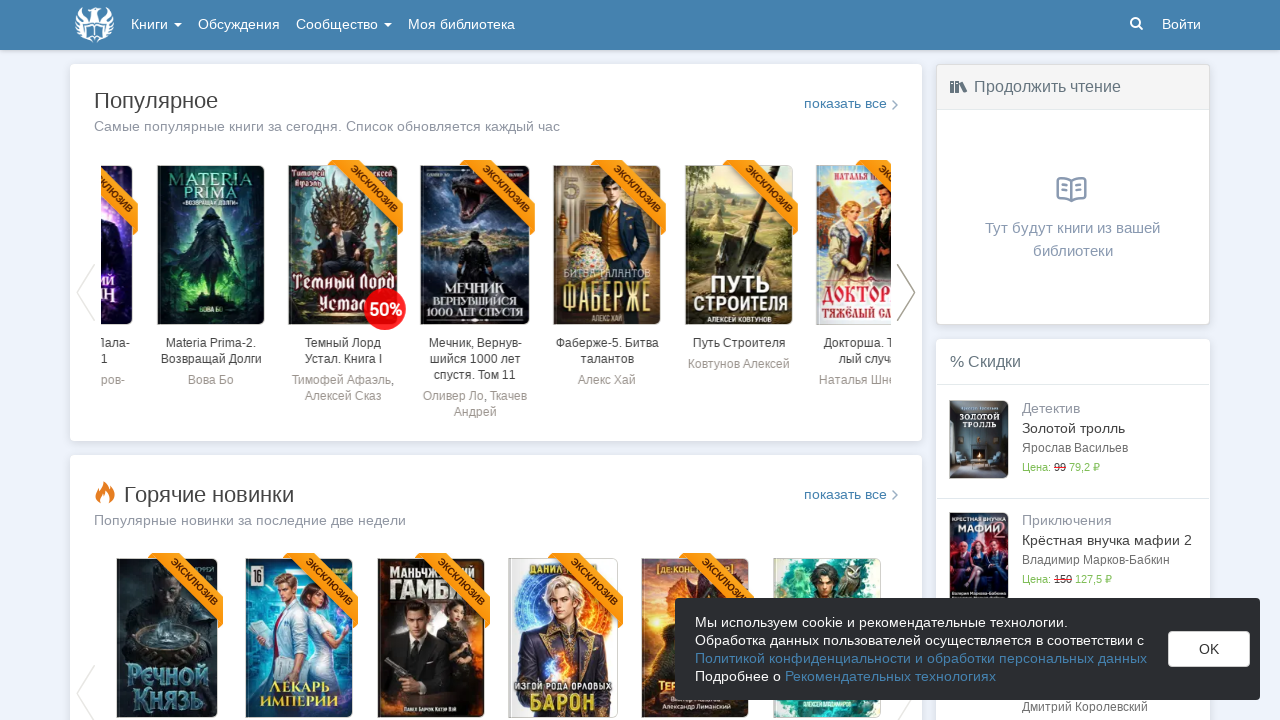

Carousel animation completed
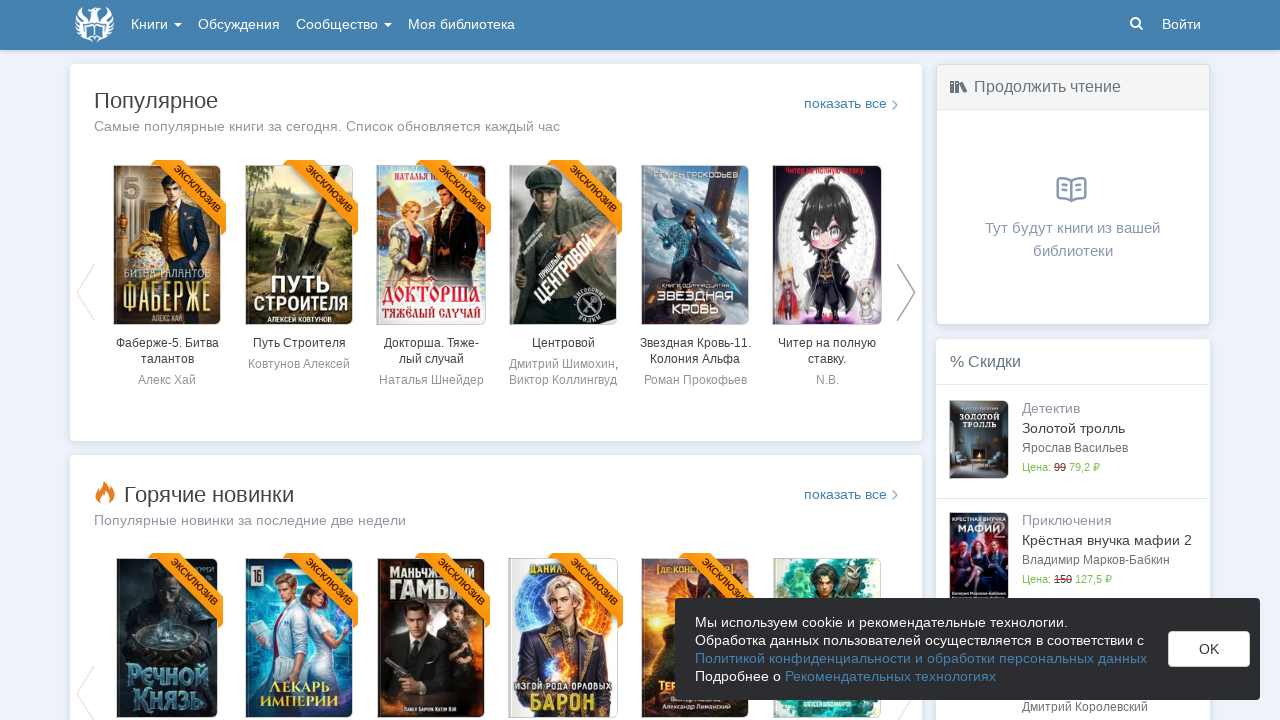

Book covers are visible in carousel
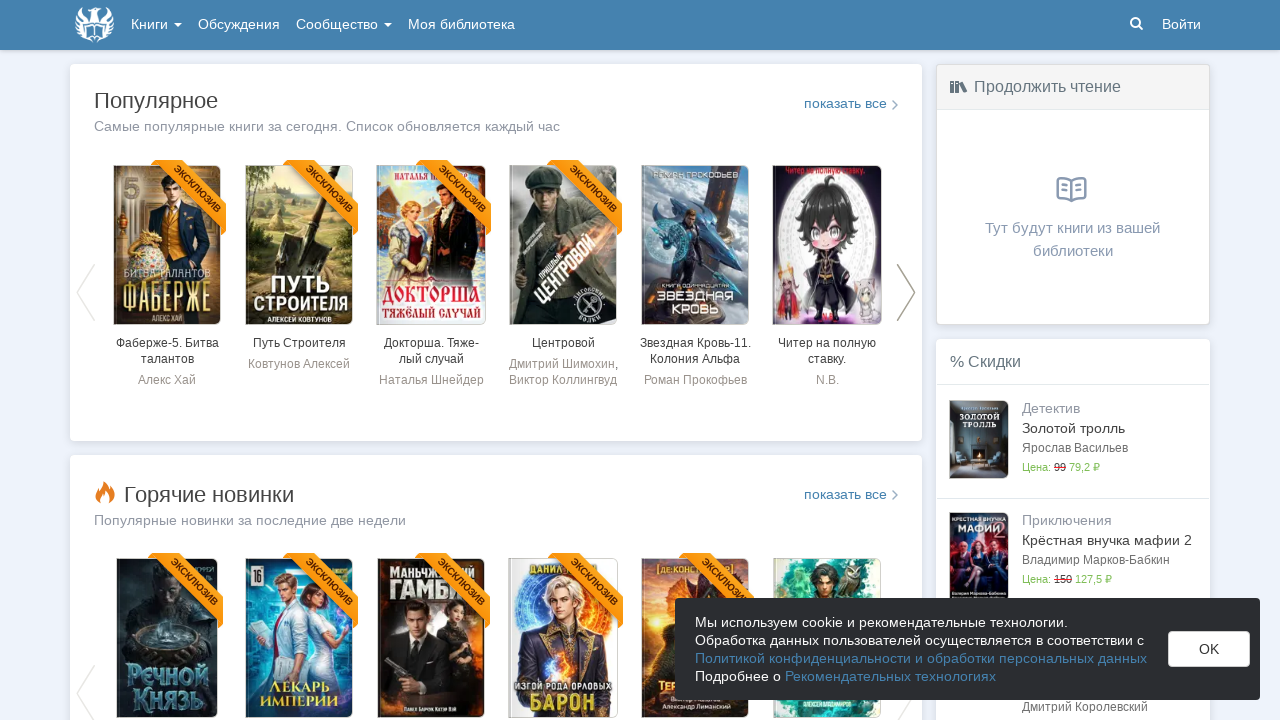

Clicked Next button to advance carousel (iteration 6/6) at (906, 291) on button[aria-label='Next']
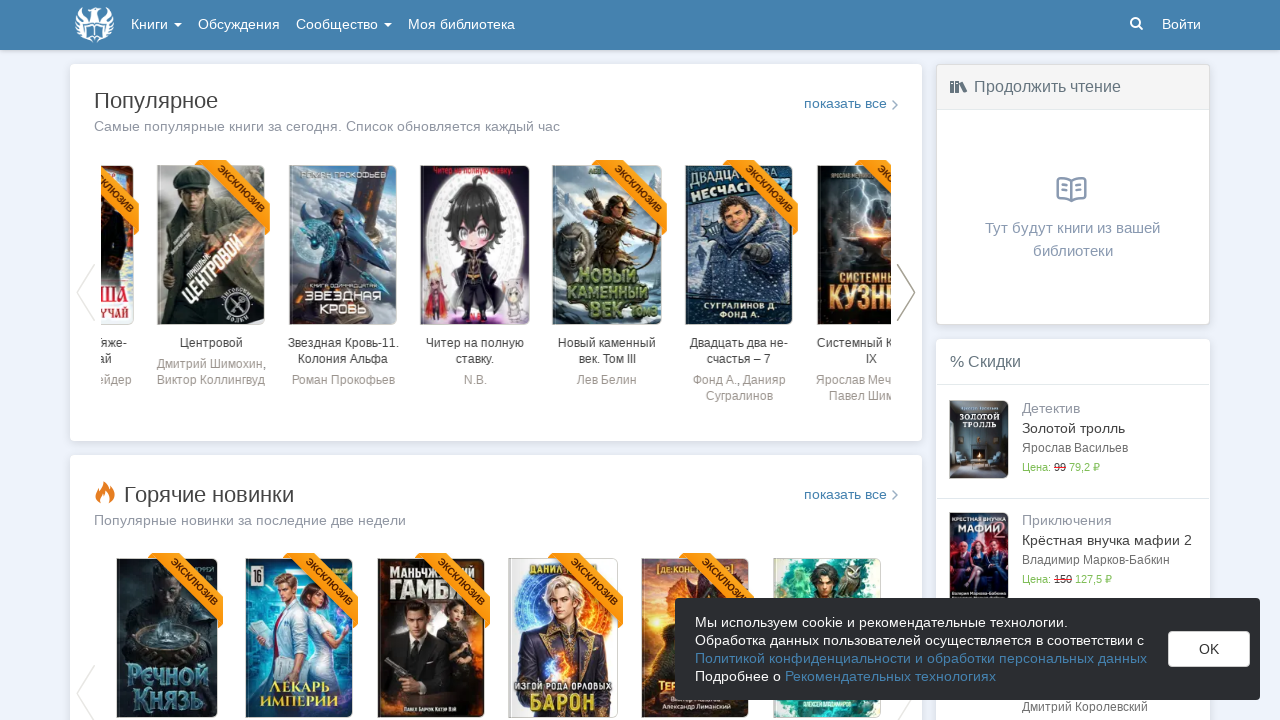

Carousel animation completed
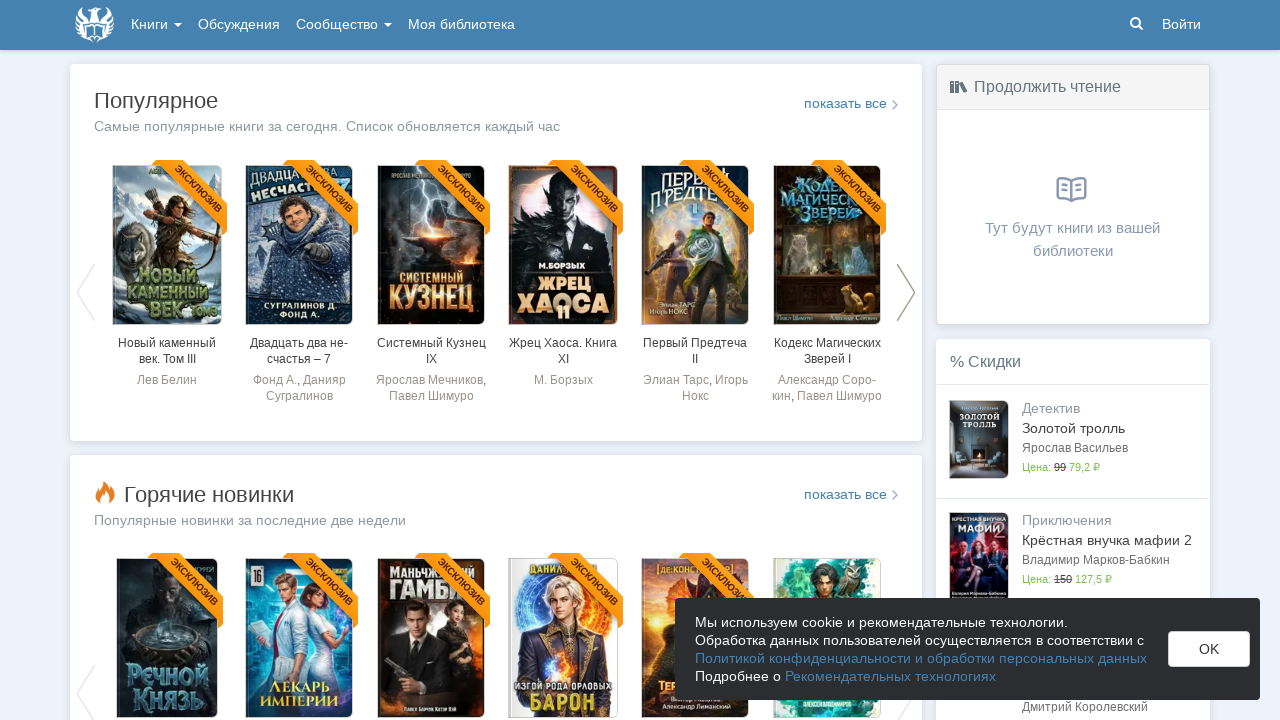

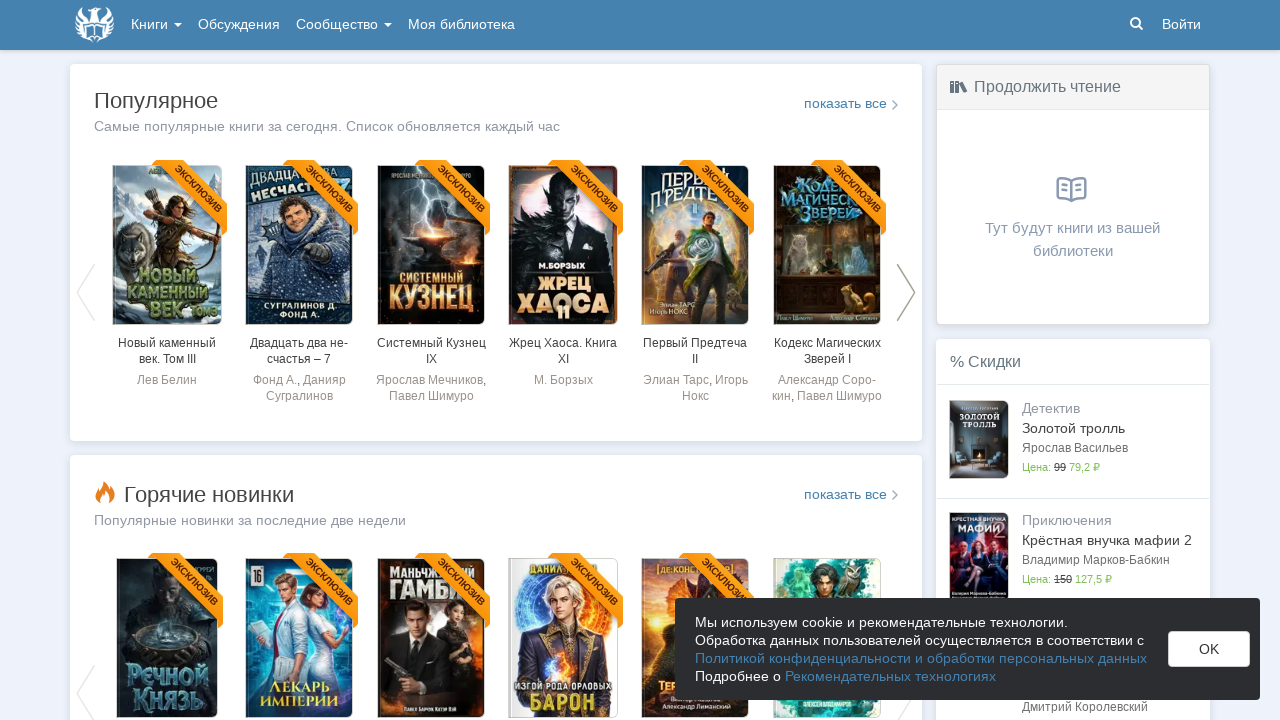